Tests form interactions on a registration page by selecting radio buttons and checkboxes

Starting URL: http://demo.automationtesting.in/Register.html

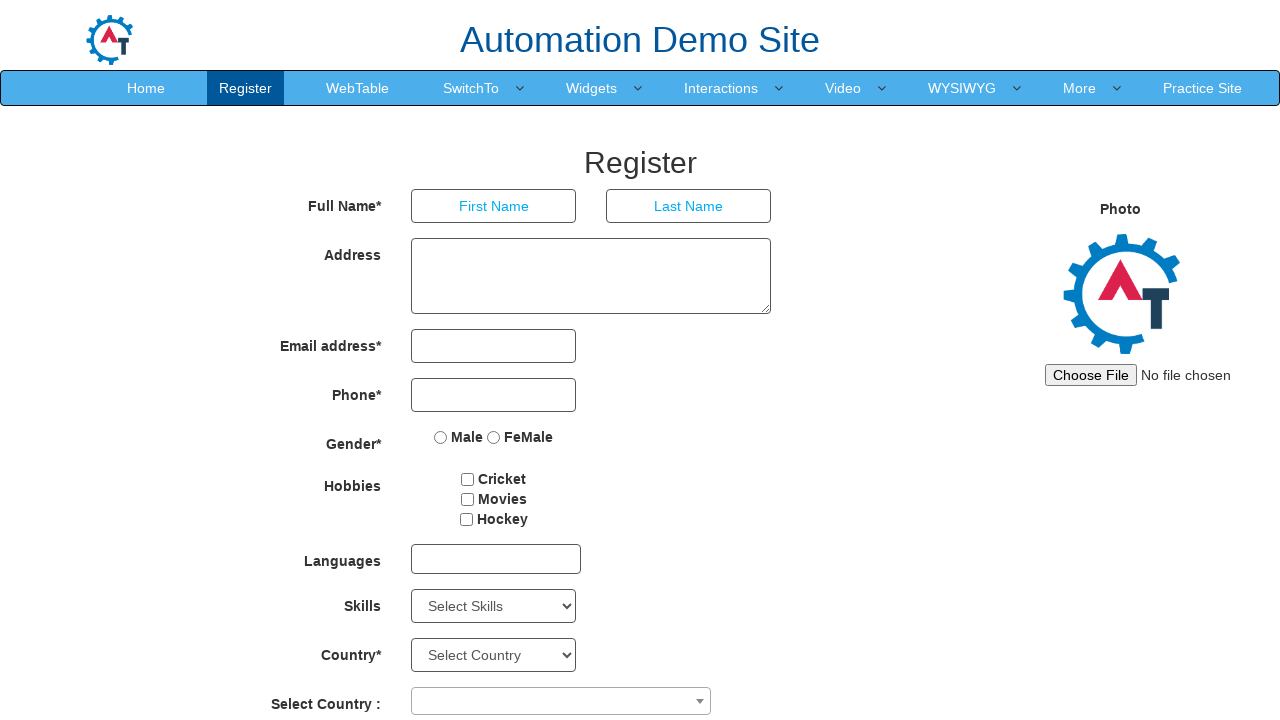

Clicked Male radio button at (441, 437) on input[value='Male']
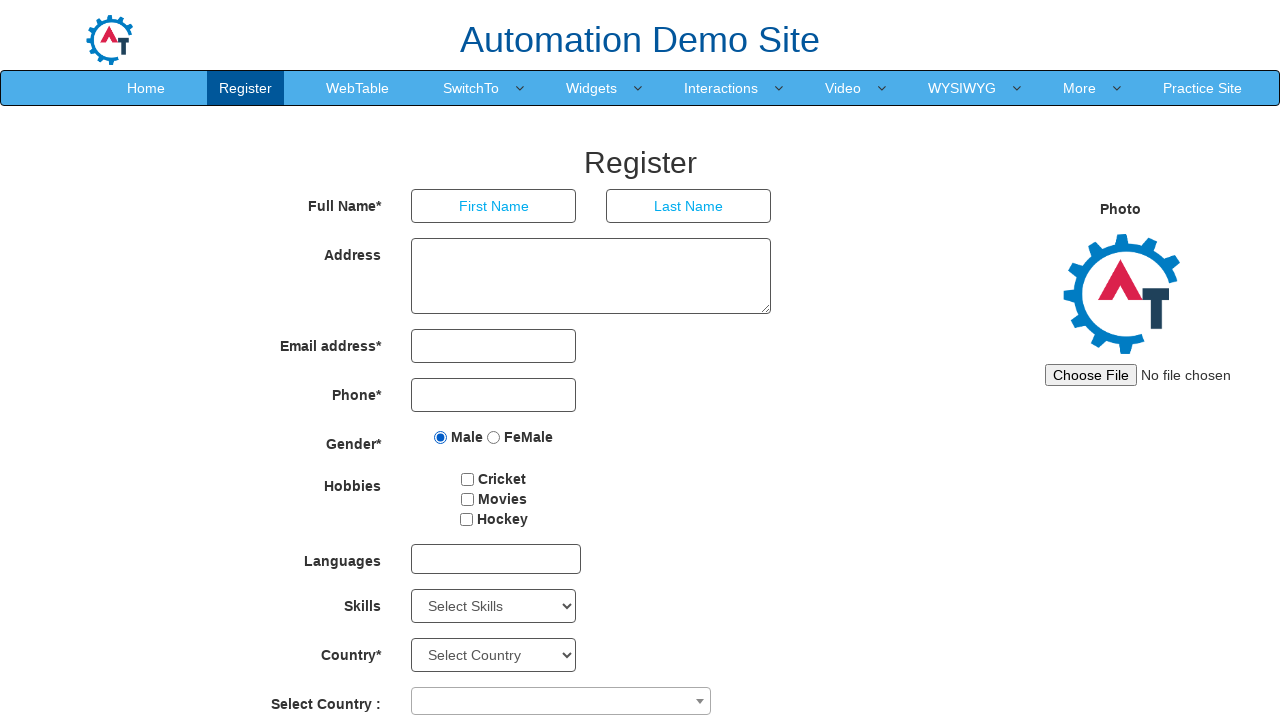

Clicked Cricket checkbox at (468, 479) on input[value='Cricket']
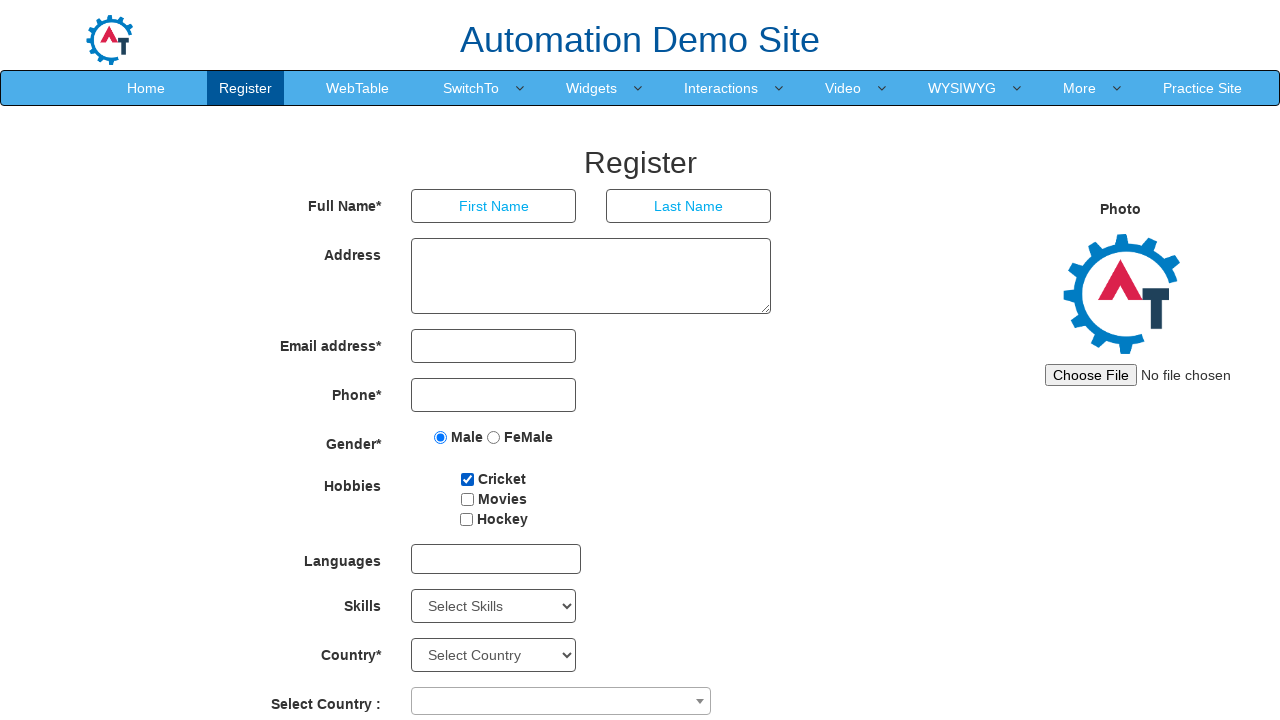

Clicked Hockey checkbox at (466, 519) on input[value='Hockey']
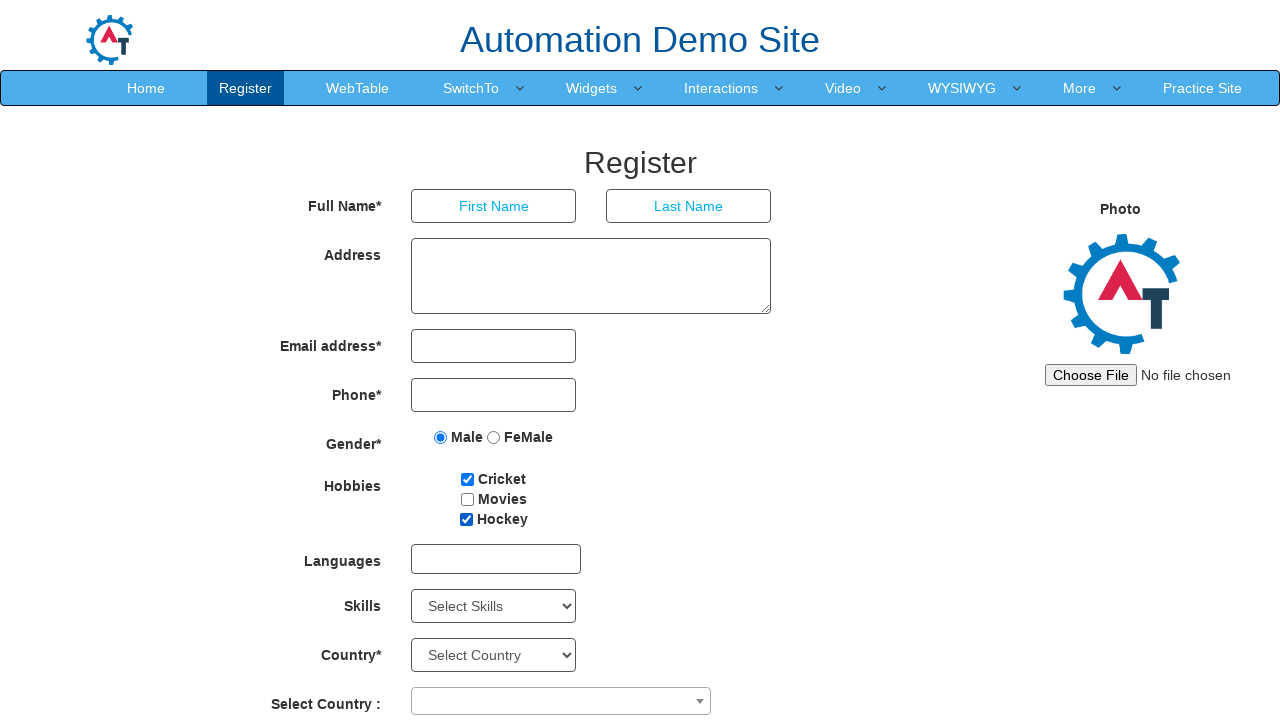

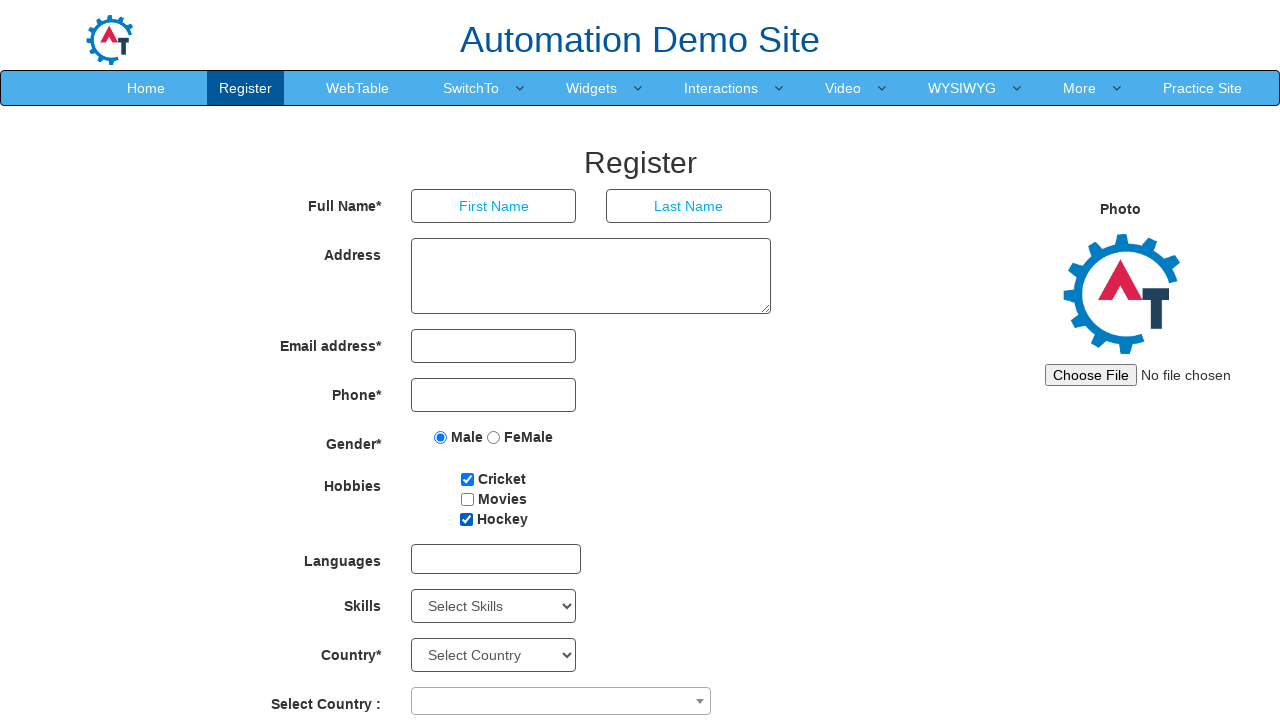